Tests keyboard interaction by holding the Control key and clicking multiple selectable items to perform multi-selection on a jQuery UI selectable demo page

Starting URL: https://jqueryui.com/resources/demos/selectable/default.html

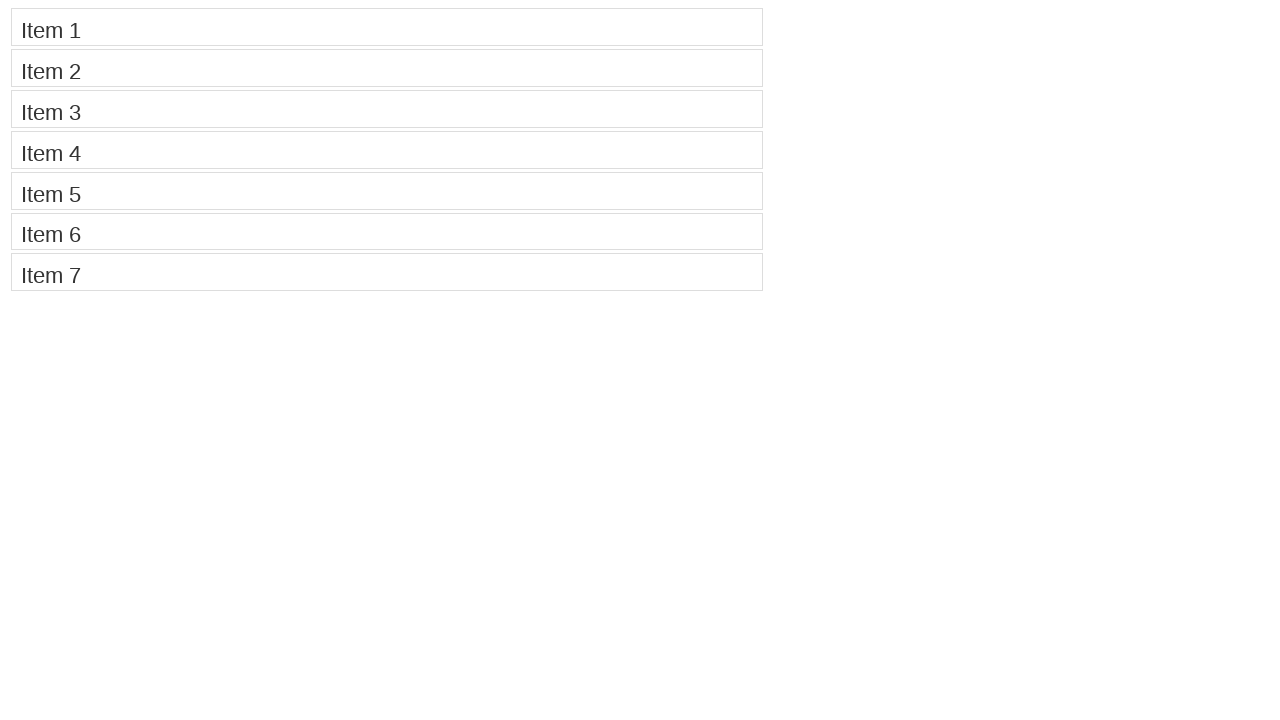

Navigated to jQuery UI selectable demo page
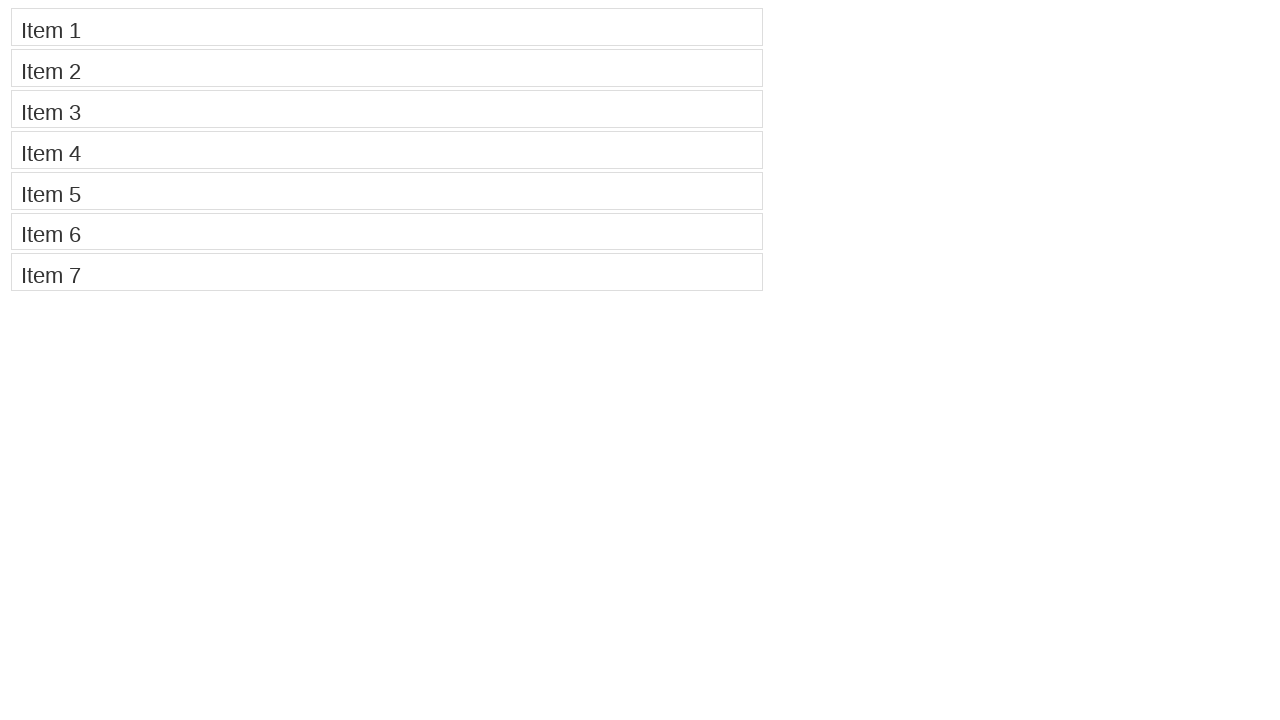

Pressed Control key down to enable multi-selection mode
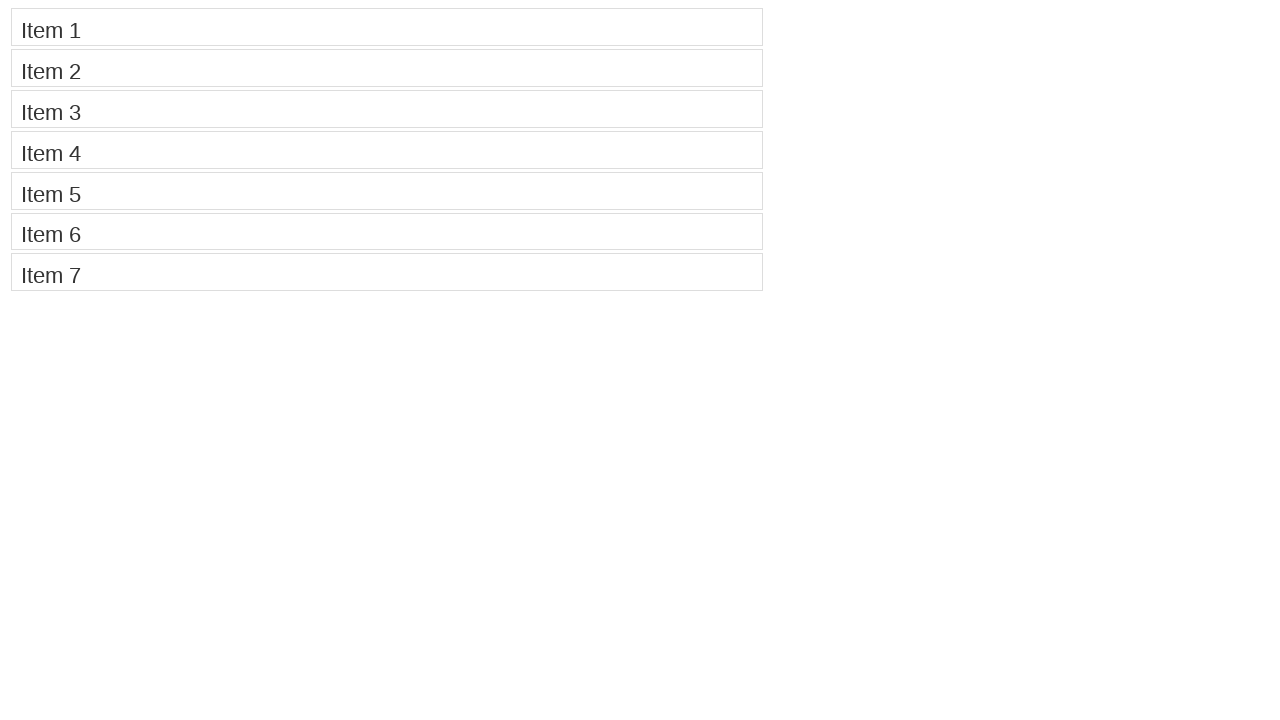

Clicked Item 1 while holding Control key at (387, 27) on xpath=//li[contains(.,'Item 1')]
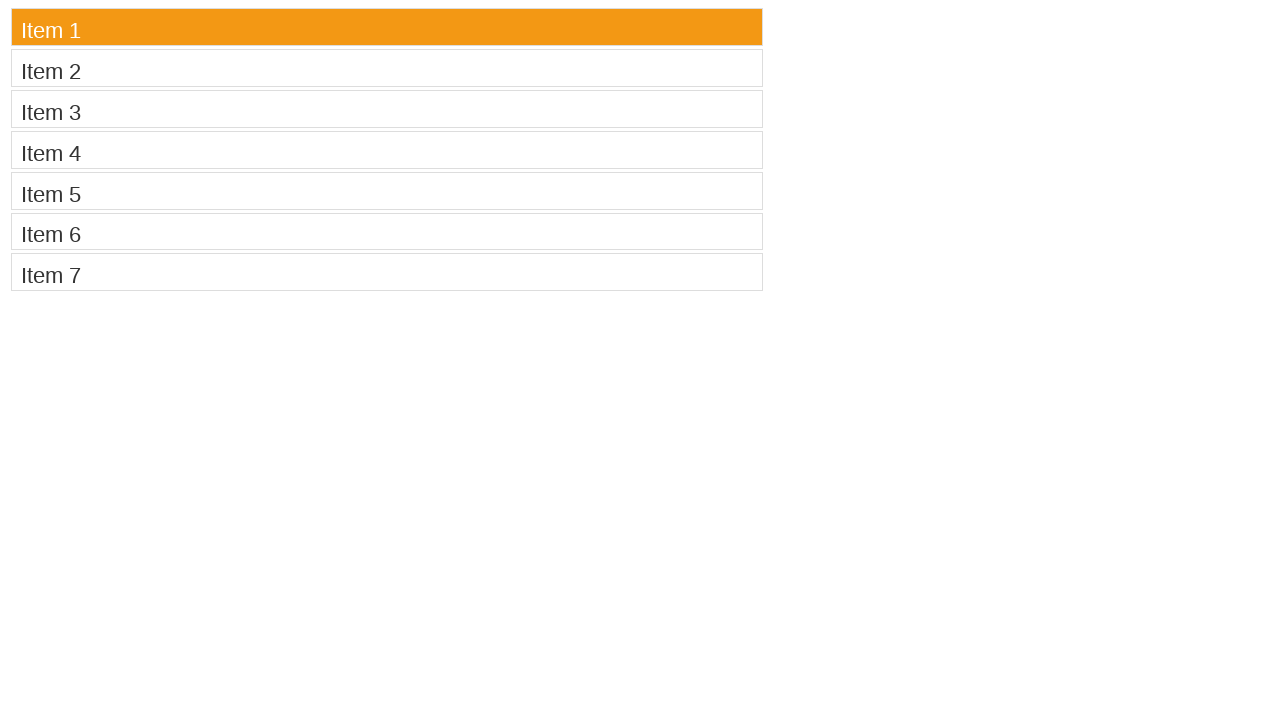

Clicked Item 3 while holding Control key at (387, 109) on xpath=//li[contains(.,'Item 3')]
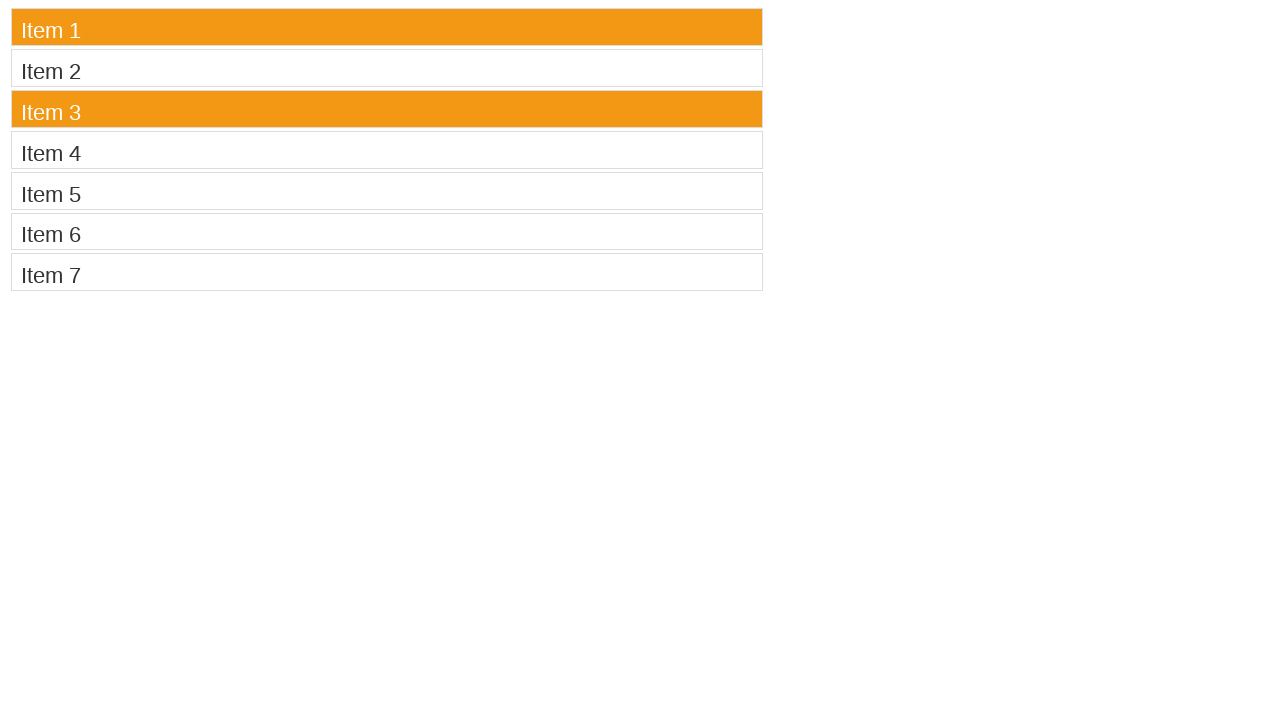

Clicked Item 5 while holding Control key at (387, 191) on xpath=//li[contains(.,'Item 5')]
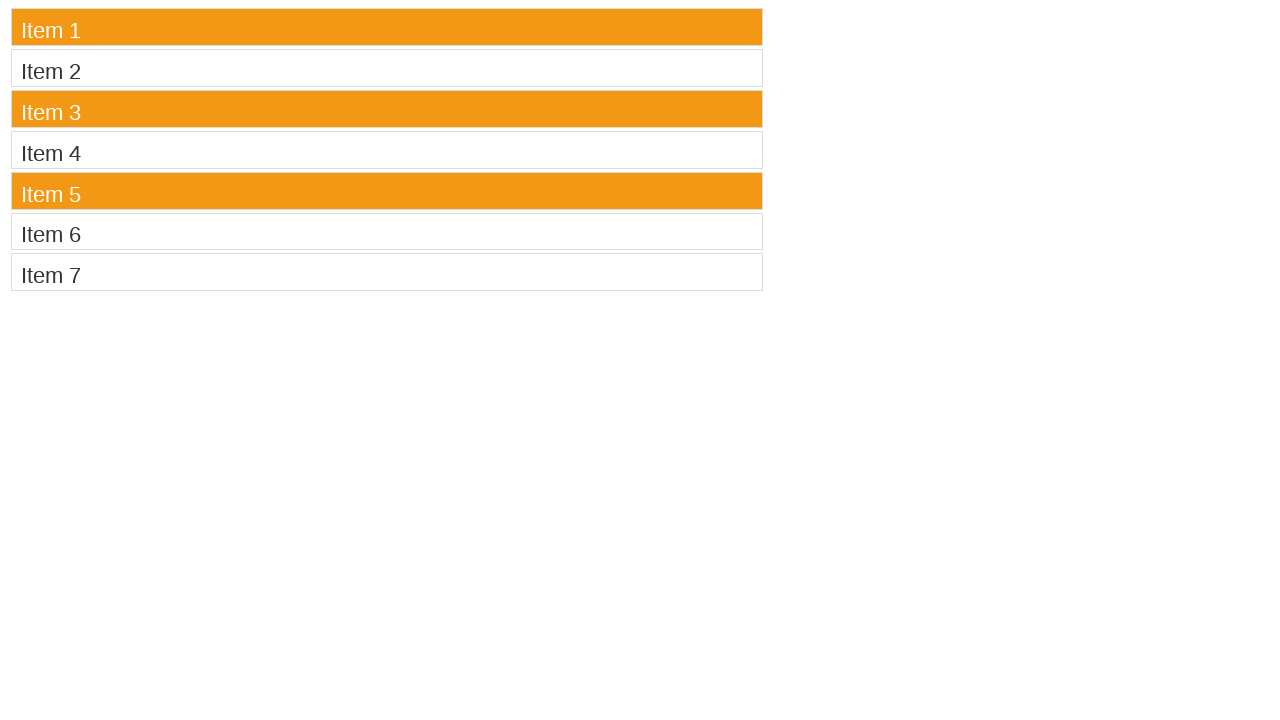

Clicked Item 7 while holding Control key at (387, 272) on xpath=//li[contains(.,'Item 7')]
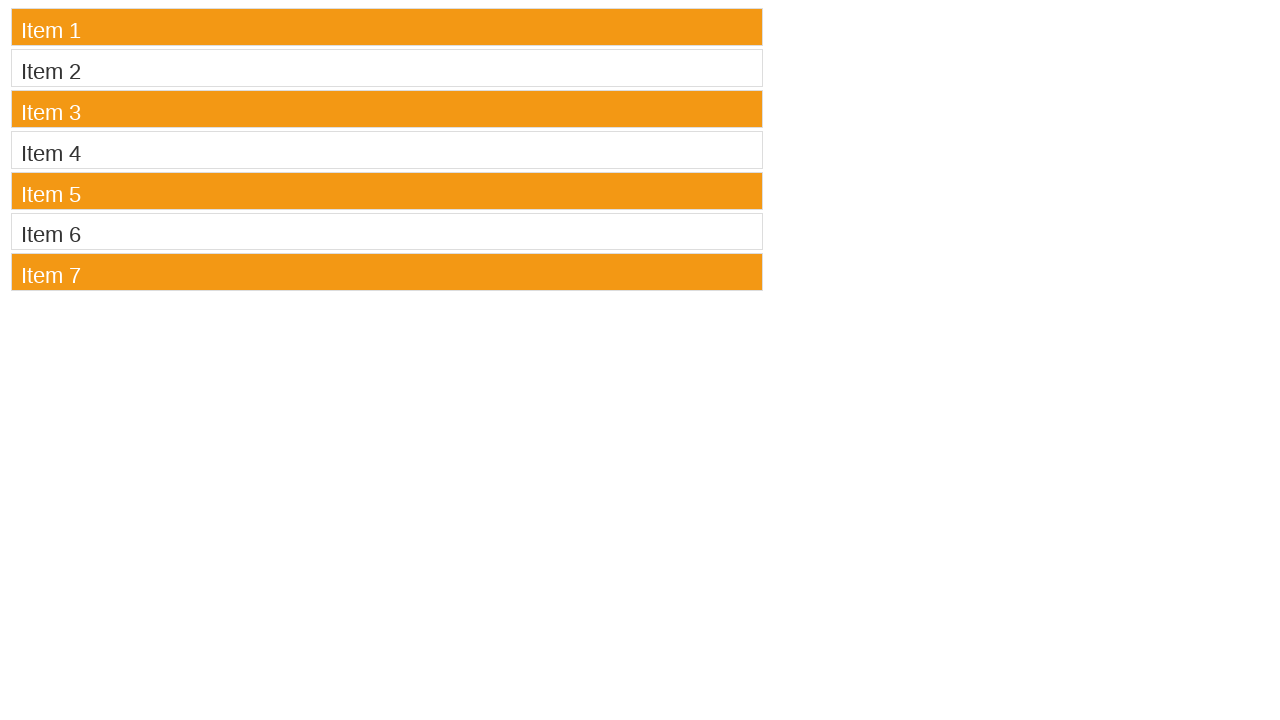

Released Control key to end multi-selection
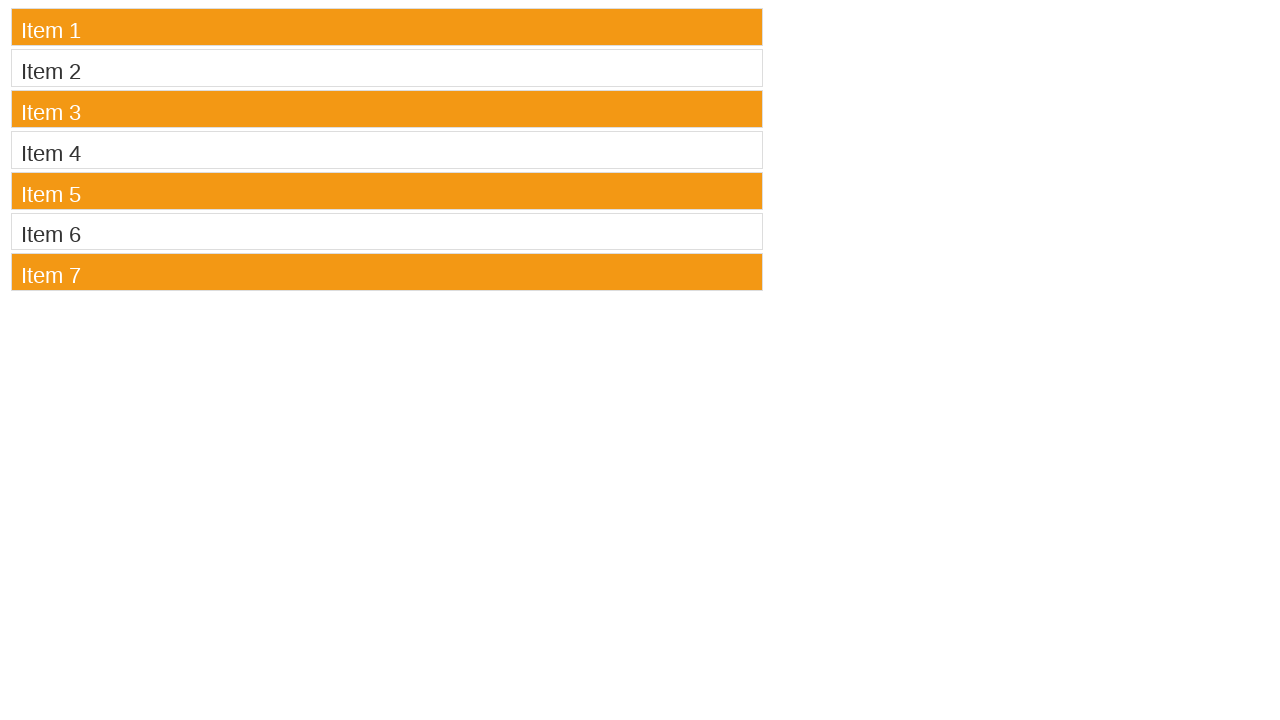

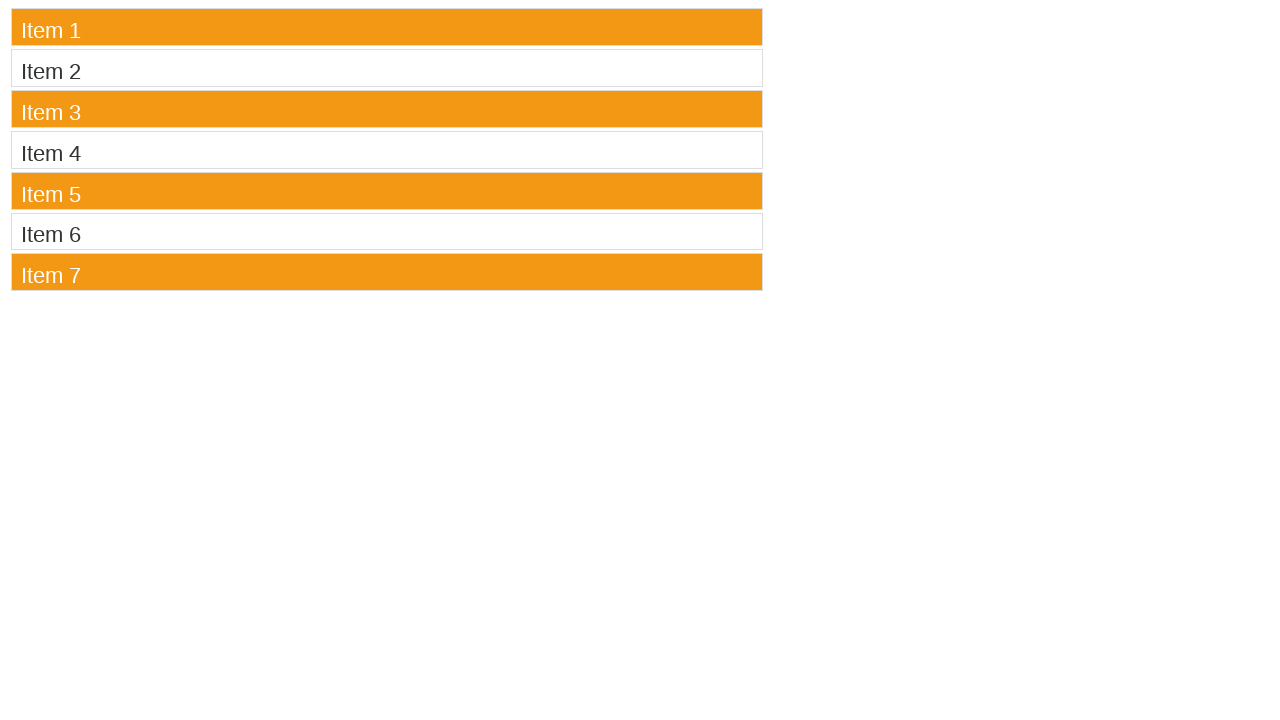